Tests a mortgage calculator by entering home value and loan amount values into form fields

Starting URL: http://www.mortgagecalculator.org/

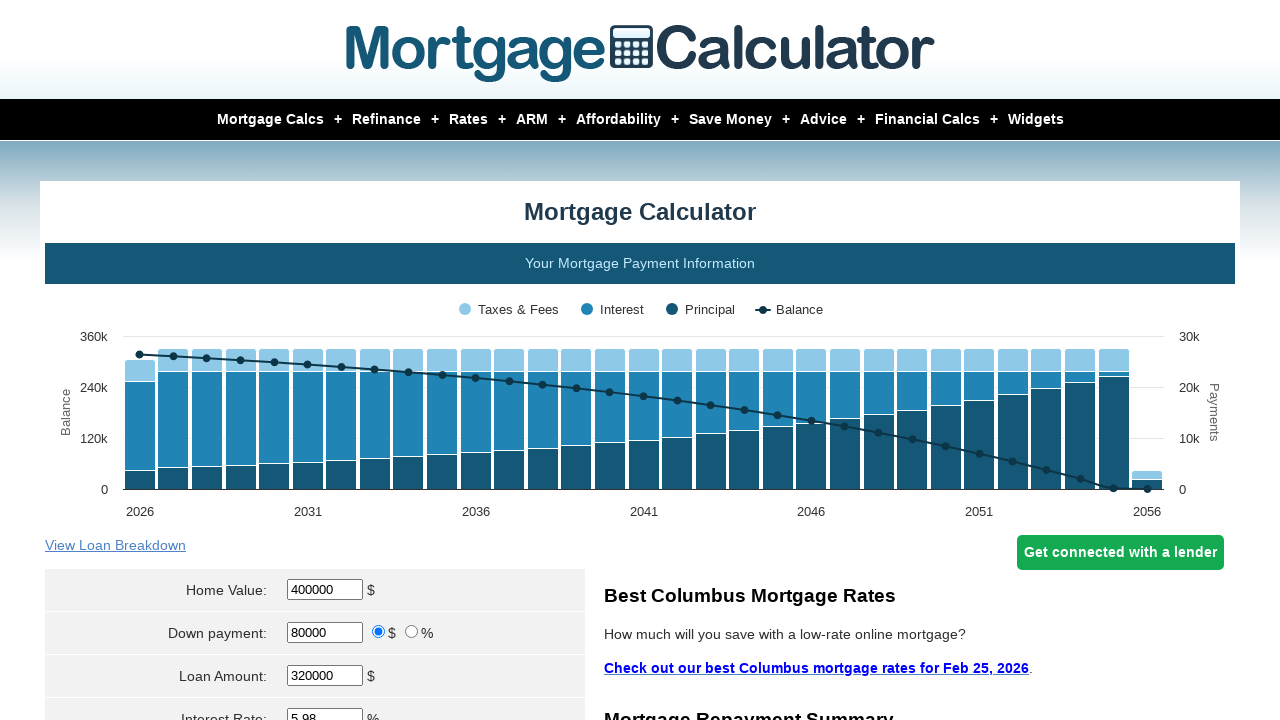

Filled home value field with 70000 on input[name='param[homevalue]']
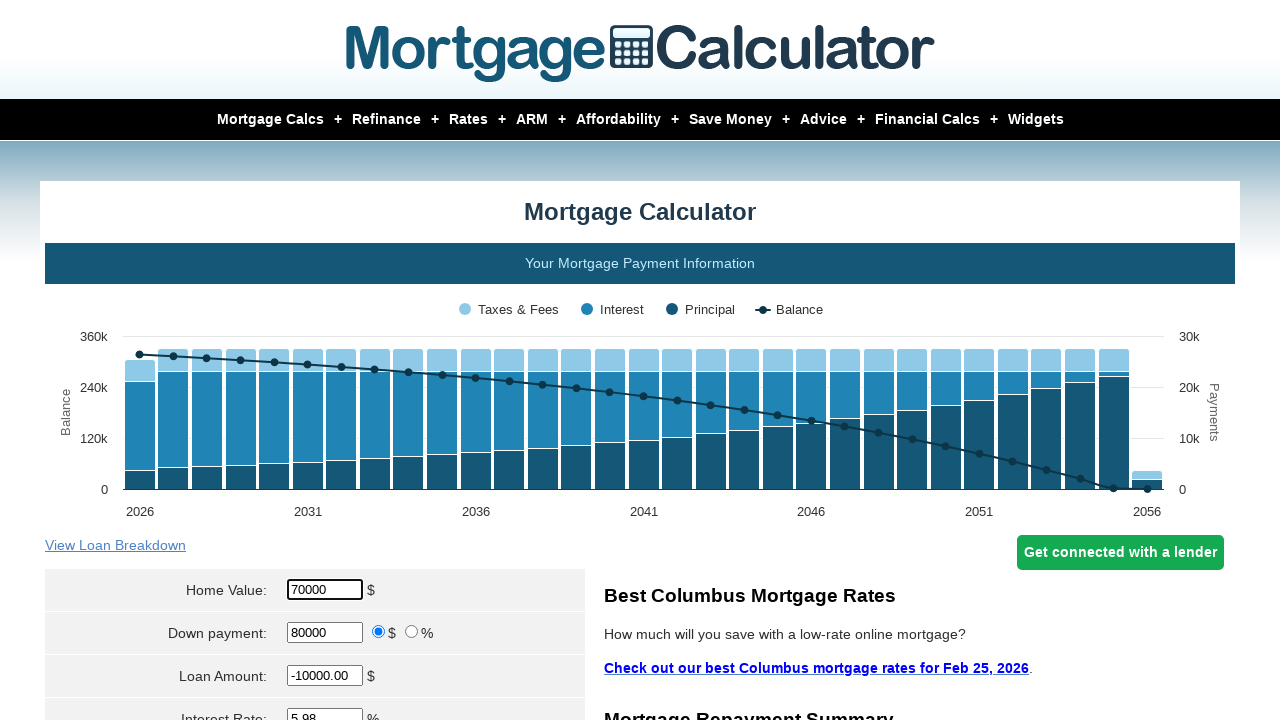

Filled loan amount field with 50000 on #loanamt
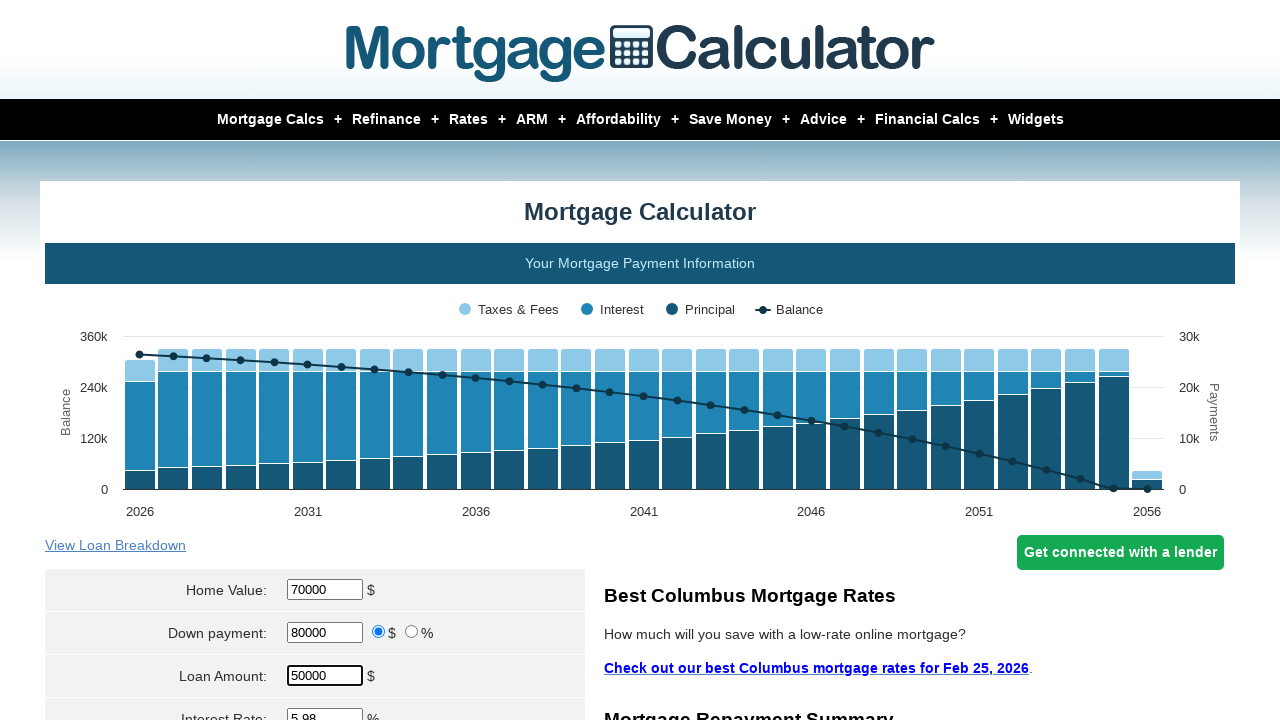

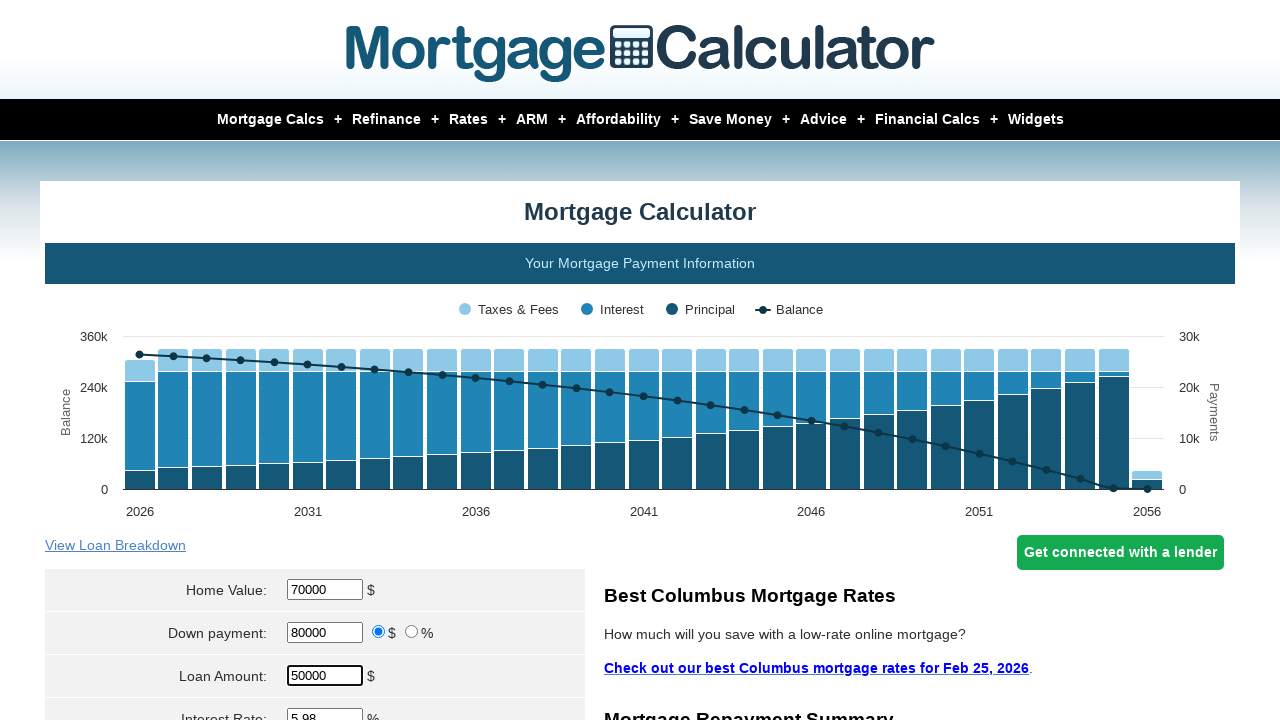